Tests a GitHub Pages architecture site by waiting for database content to load, verifying that architecture cards display real content, and testing search functionality with a Japanese architect name query.

Starting URL: https://bob-takuya.github.io/archi-site/

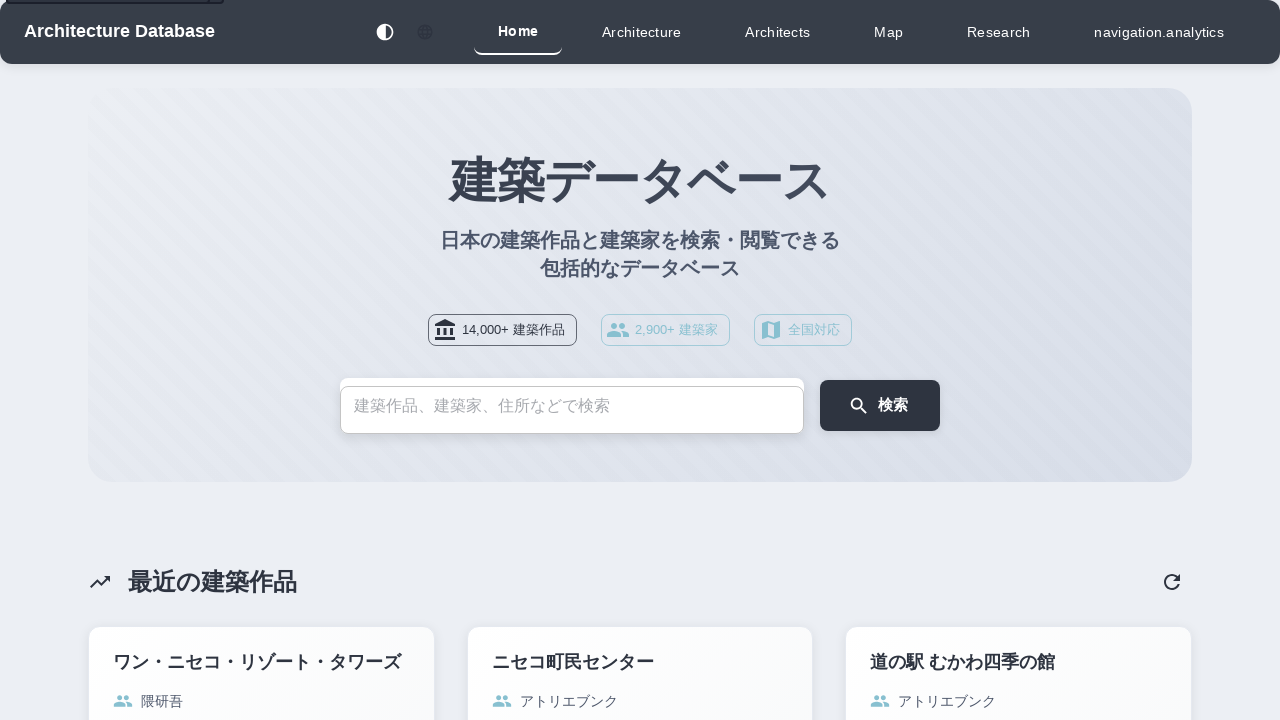

Waited for page to reach network idle state
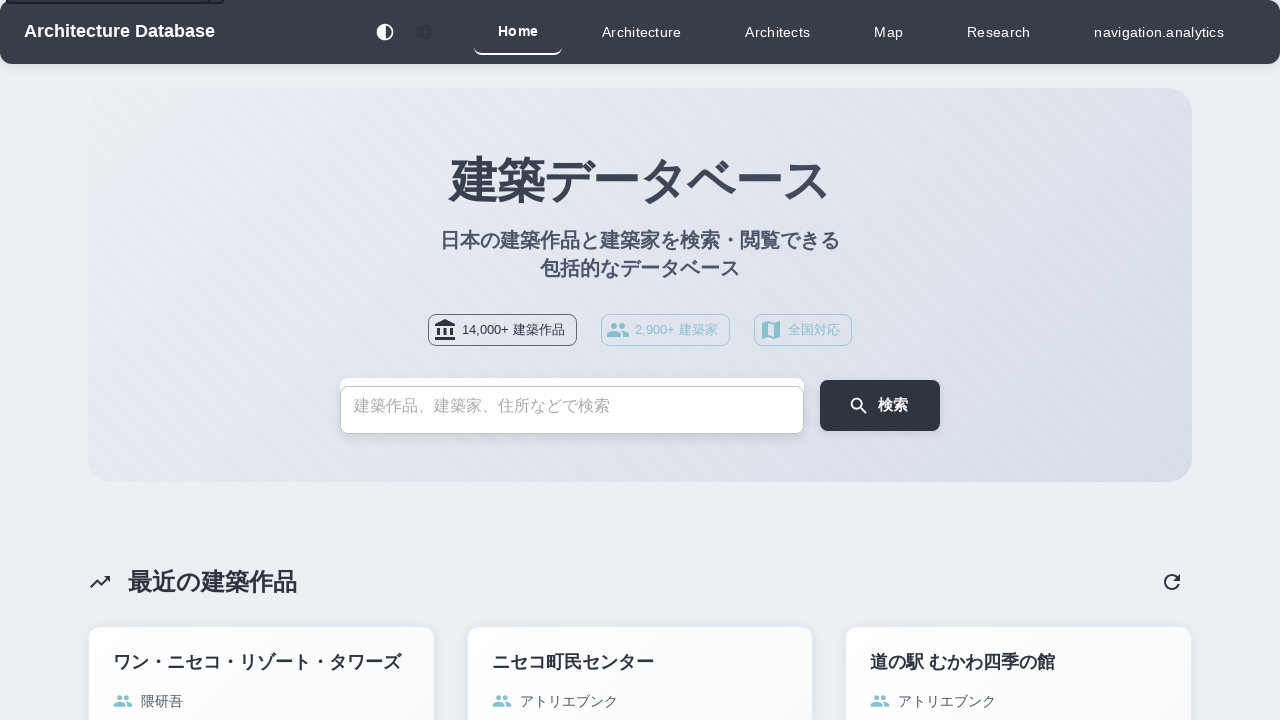

Database content loaded and architecture cards appeared
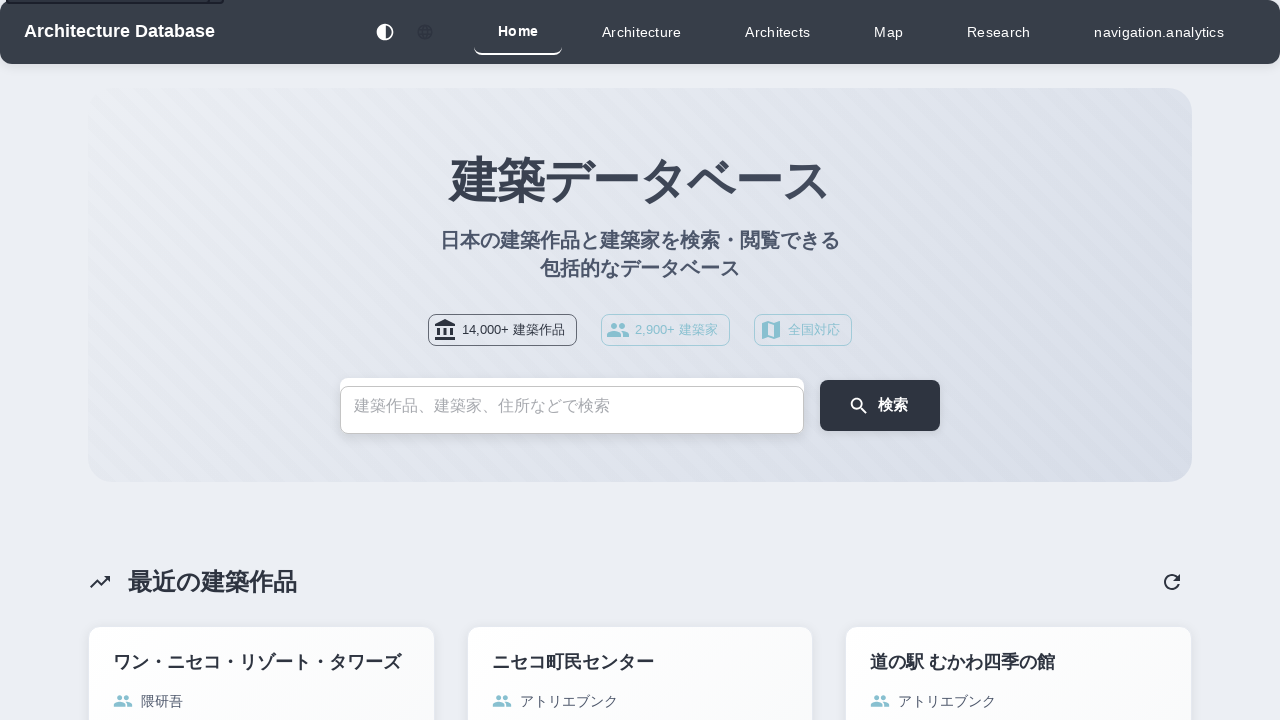

Verified first architecture card is visible with real content
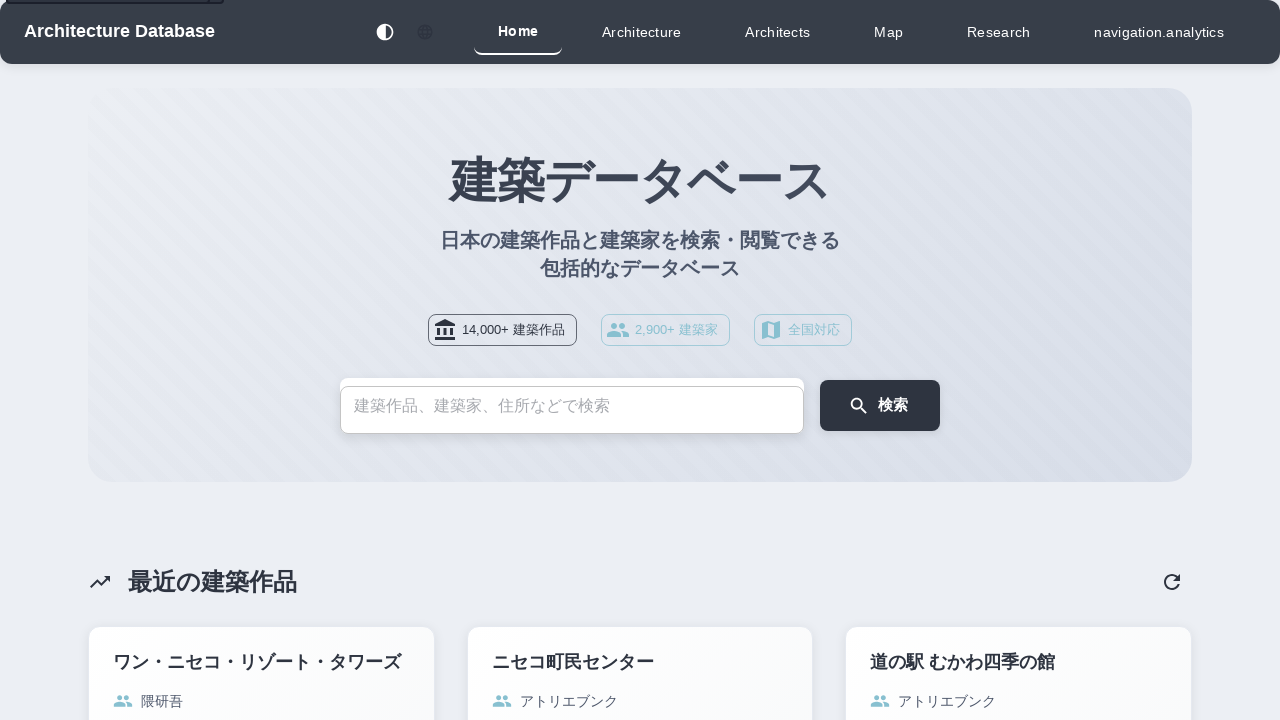

Search input field is visible and ready
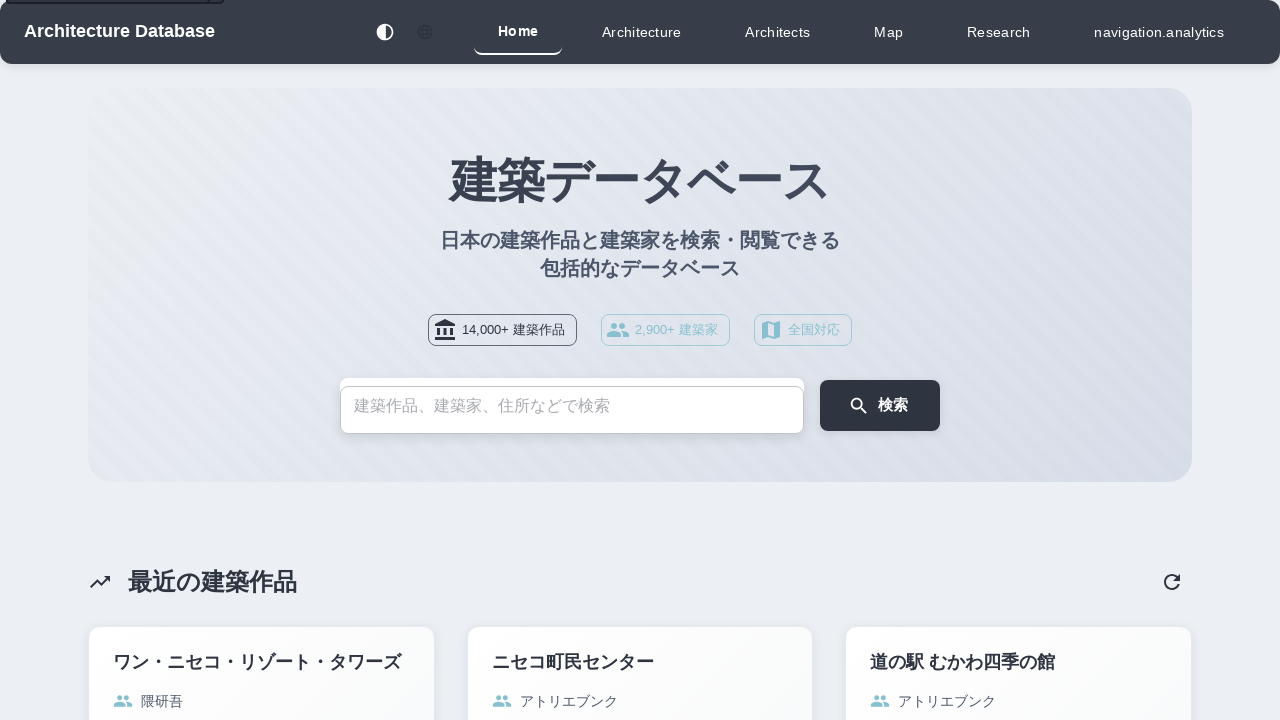

Filled search field with Japanese architect name '隈研吾' on input[type='text'] >> nth=0
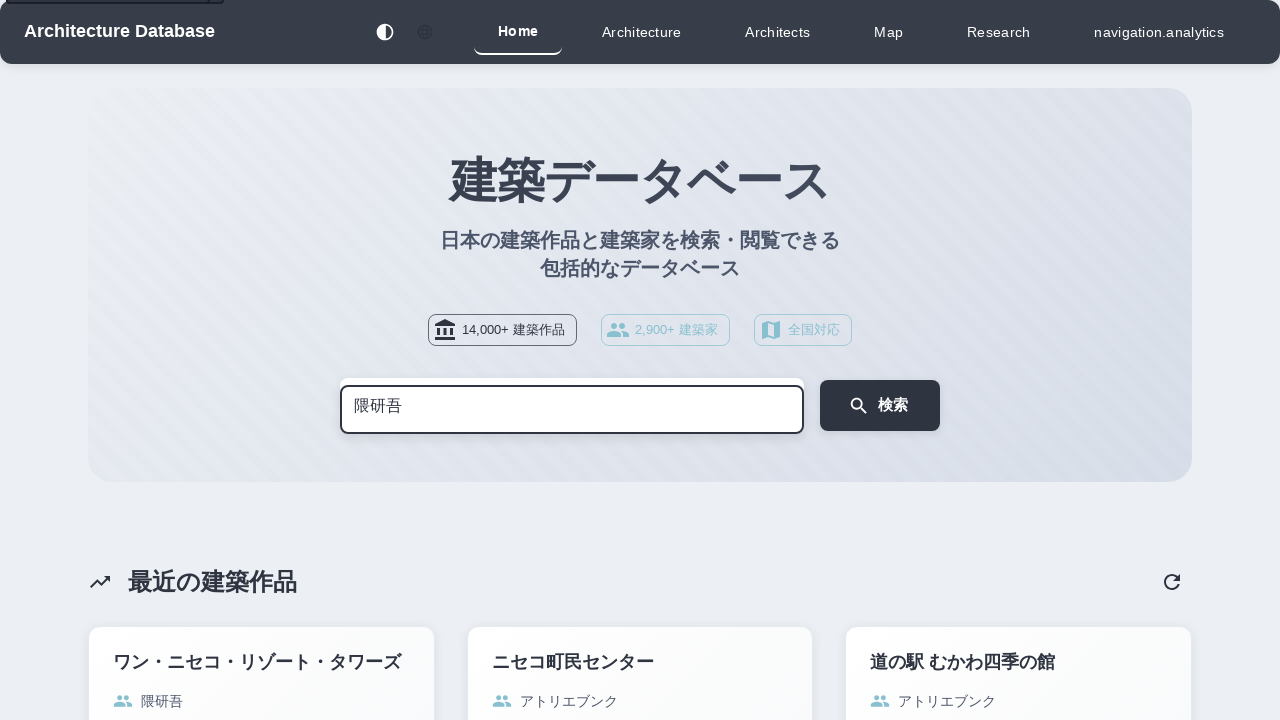

Pressed Enter to execute search on input[type='text'] >> nth=0
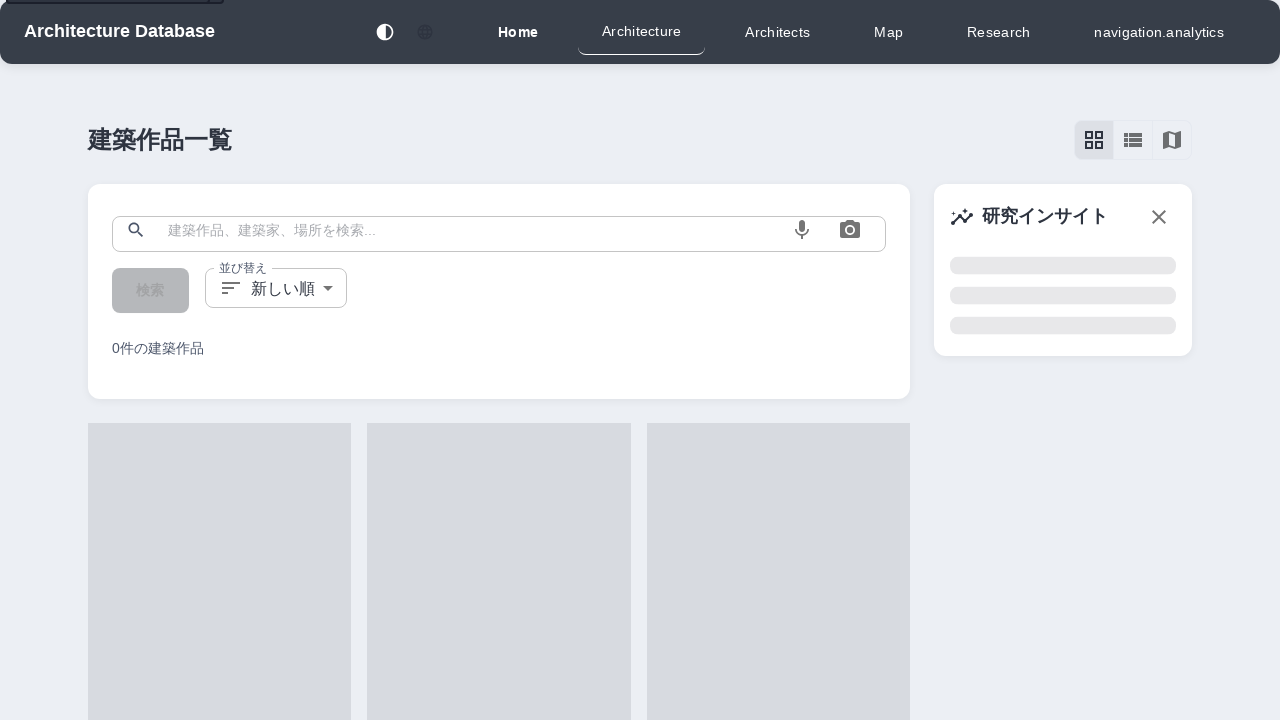

Waited for search results to process and update
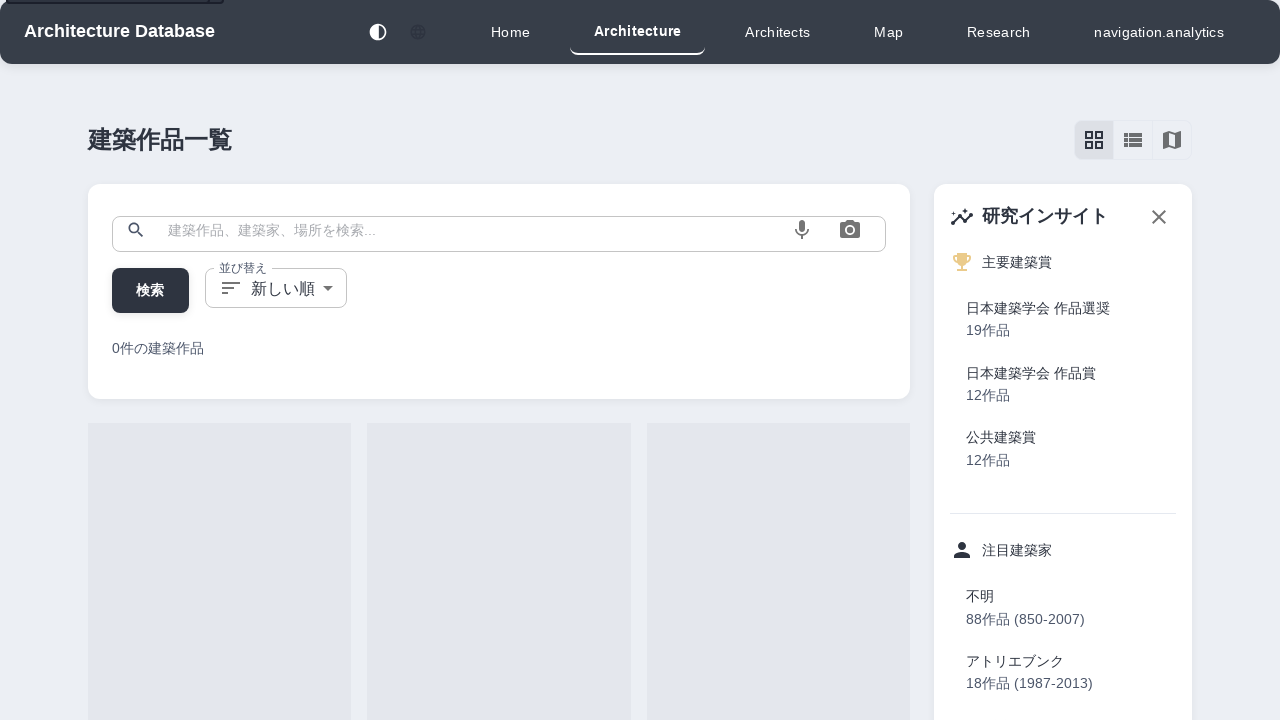

Search results loaded and filtered architecture cards are displayed
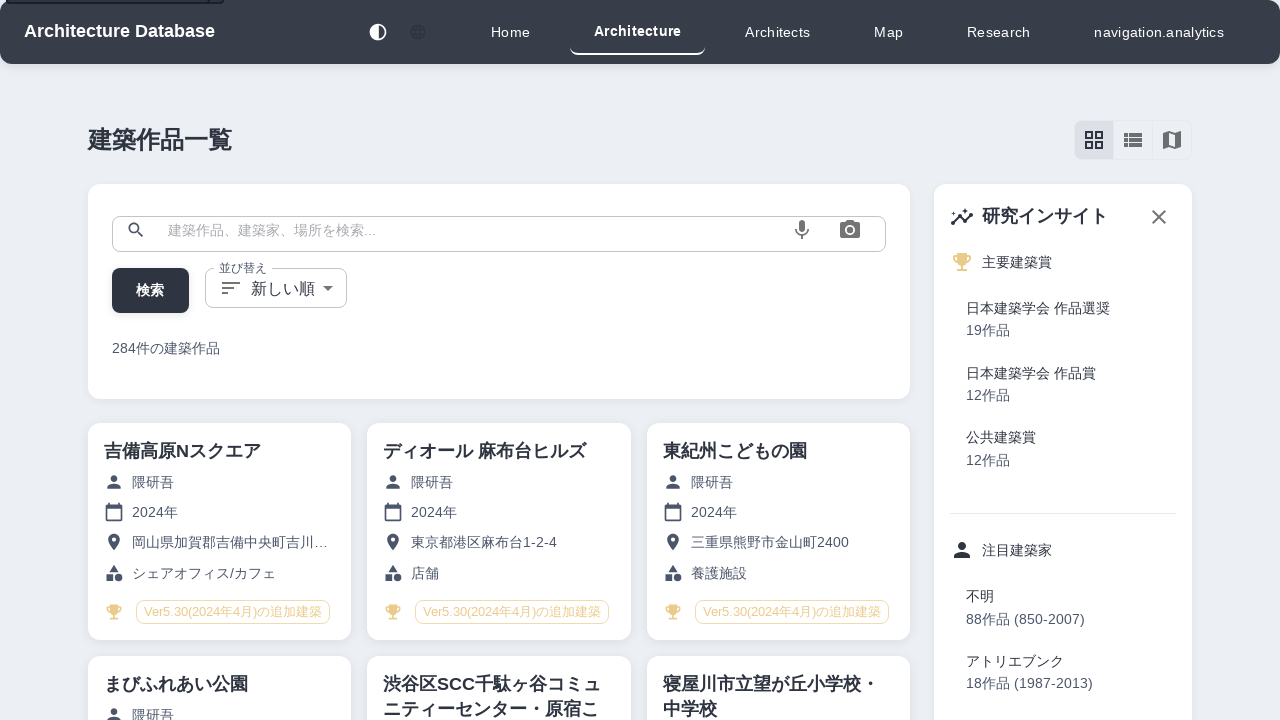

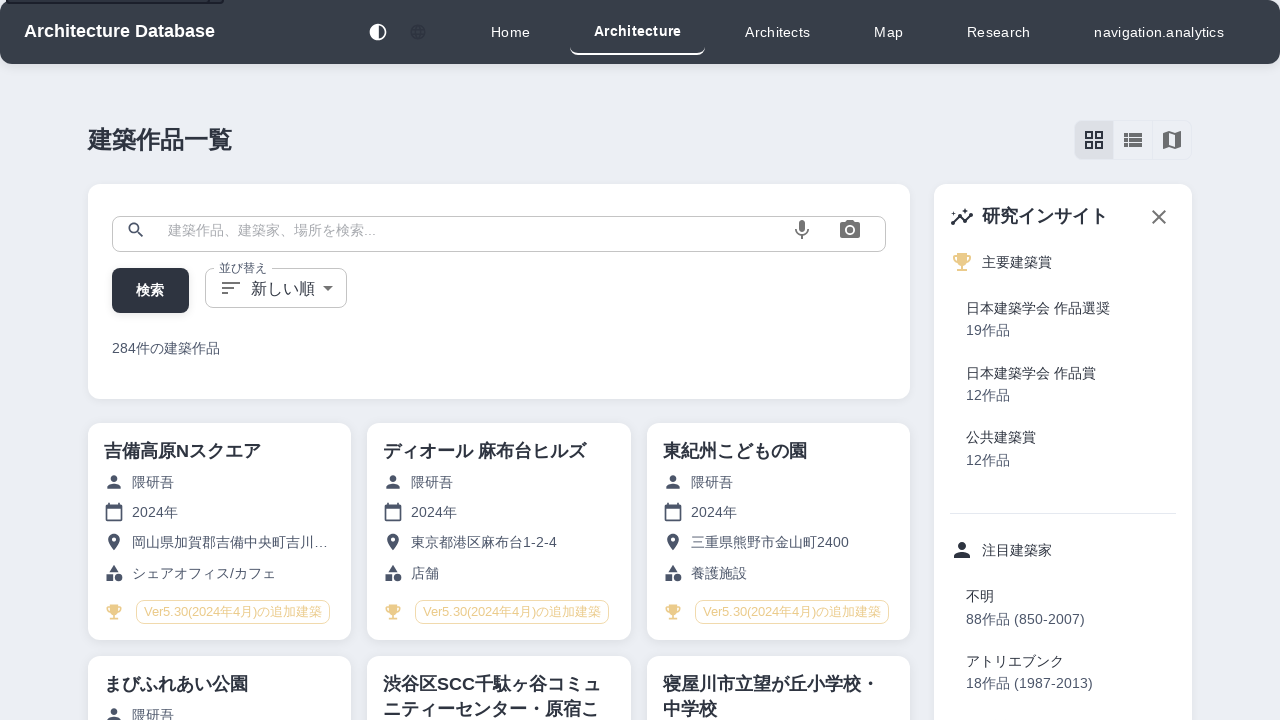